Navigates to Find a park page, types a letter in the city search field, and verifies the autocomplete suggestions contain expected city names.

Starting URL: https://bcparks.ca/

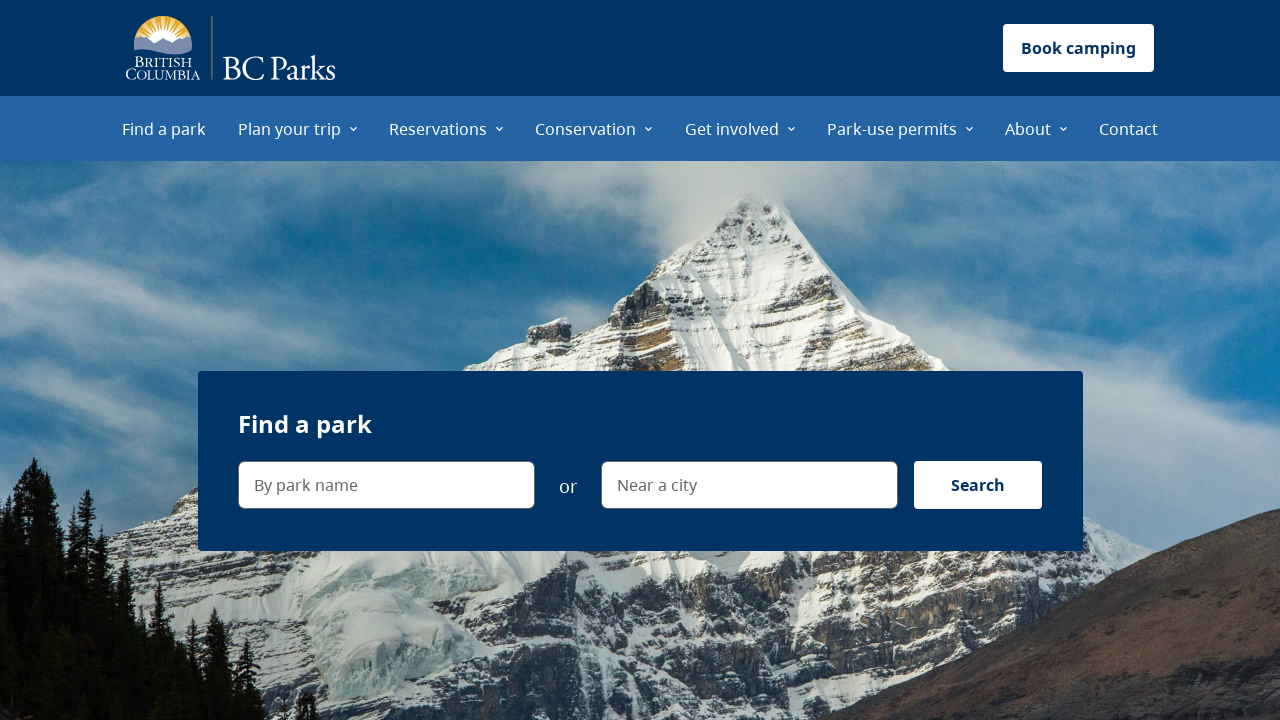

Clicked on 'Find a park' menu item at (164, 128) on internal:role=menuitem[name="Find a park"i]
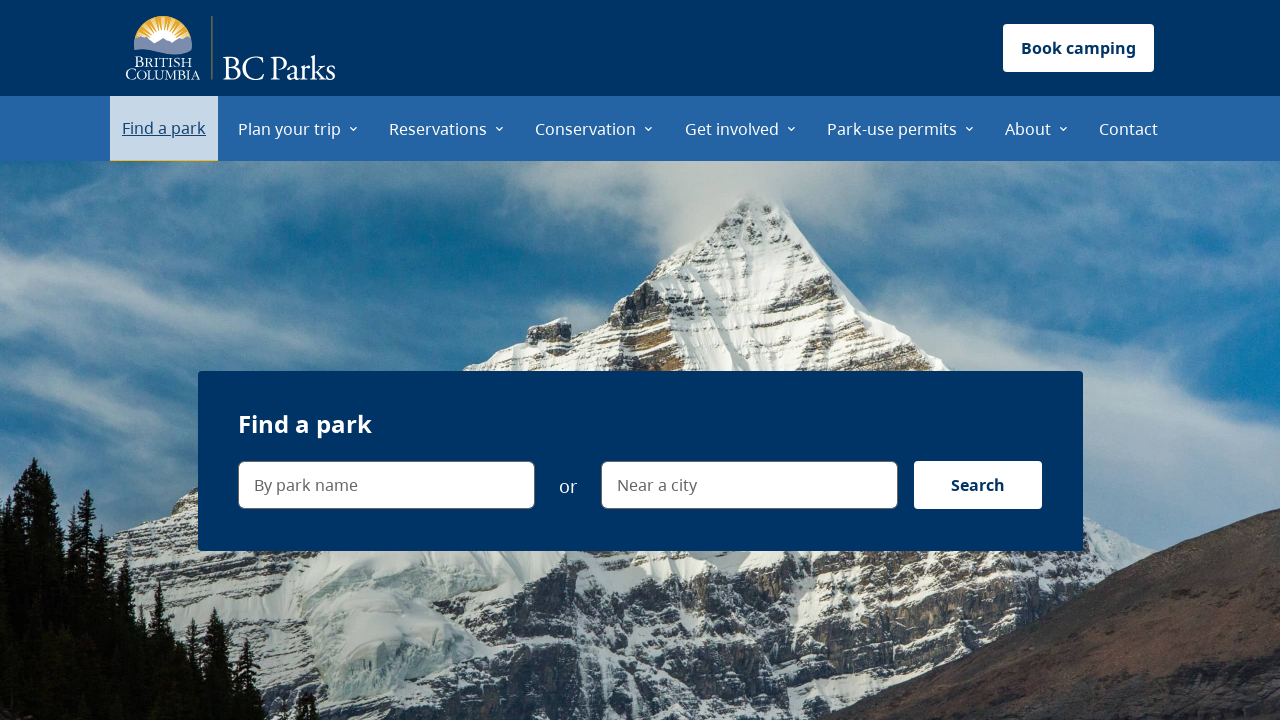

Waited for page to reach networkidle state
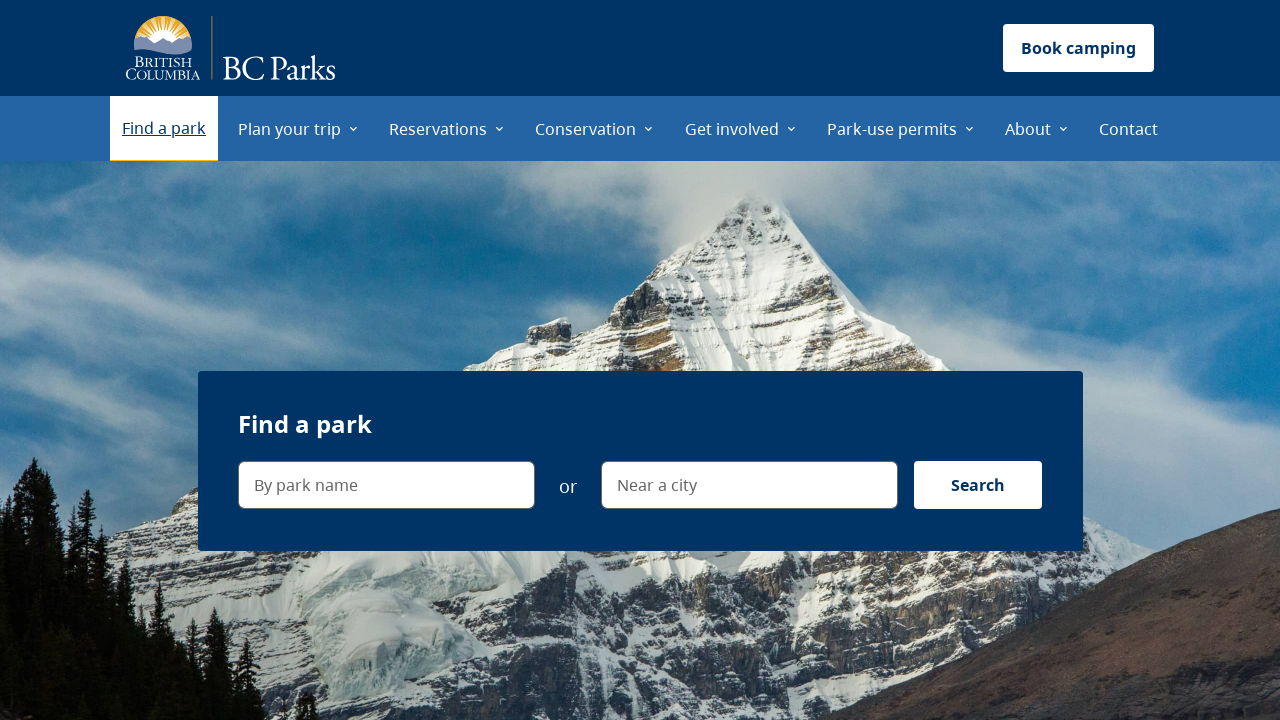

Verified navigation to Find a Park page at https://bcparks.ca/find-a-park/
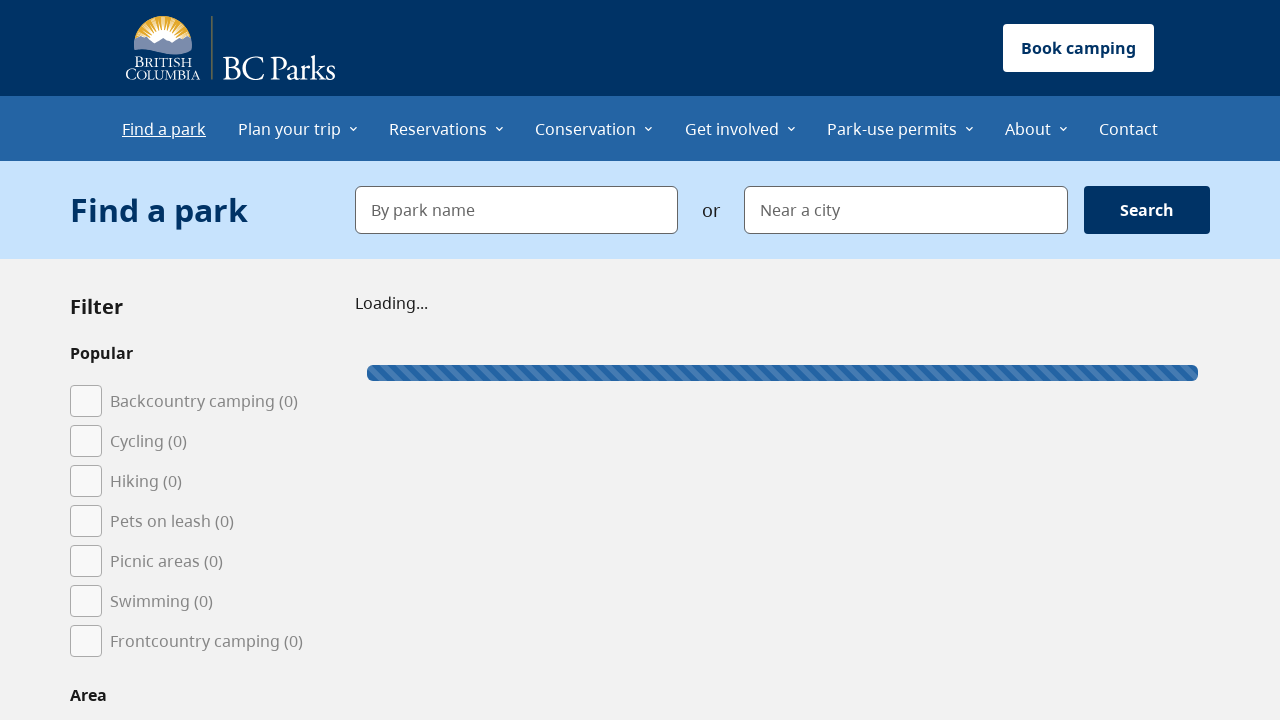

Entered 'K' in the city search field on internal:label="Near a city"i
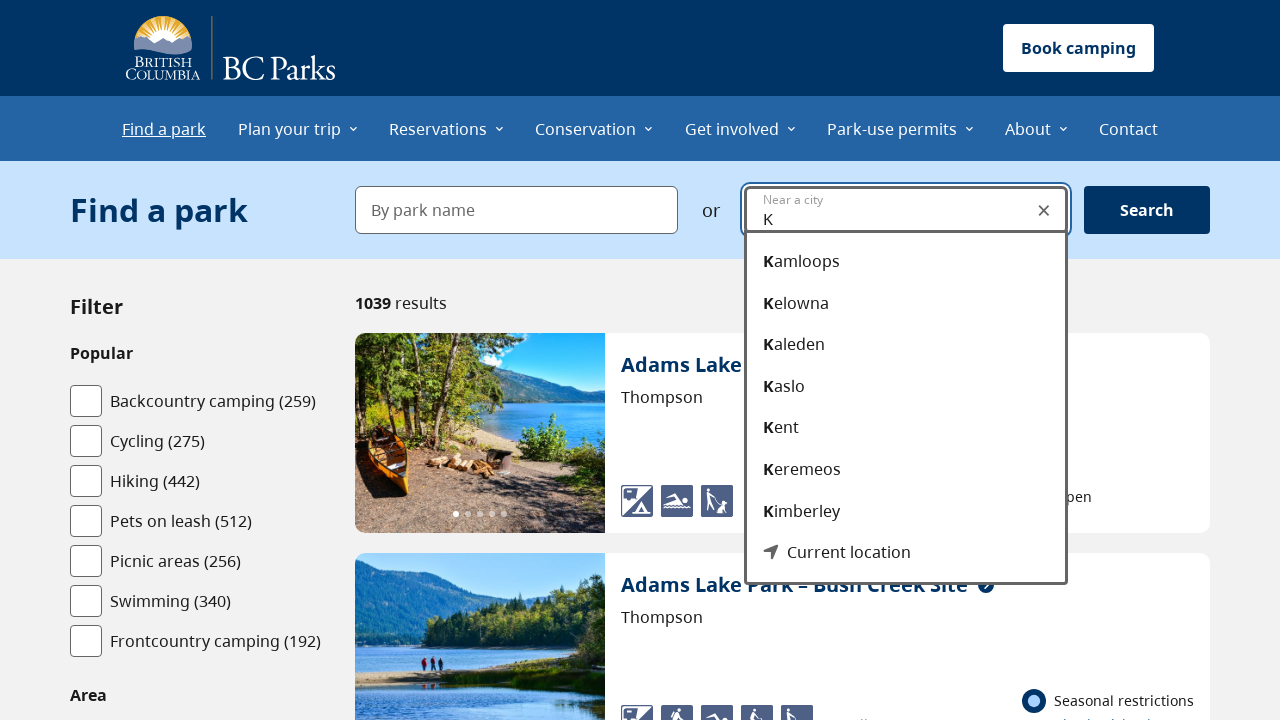

Verified that the autocomplete suggestions dropdown is visible with city options
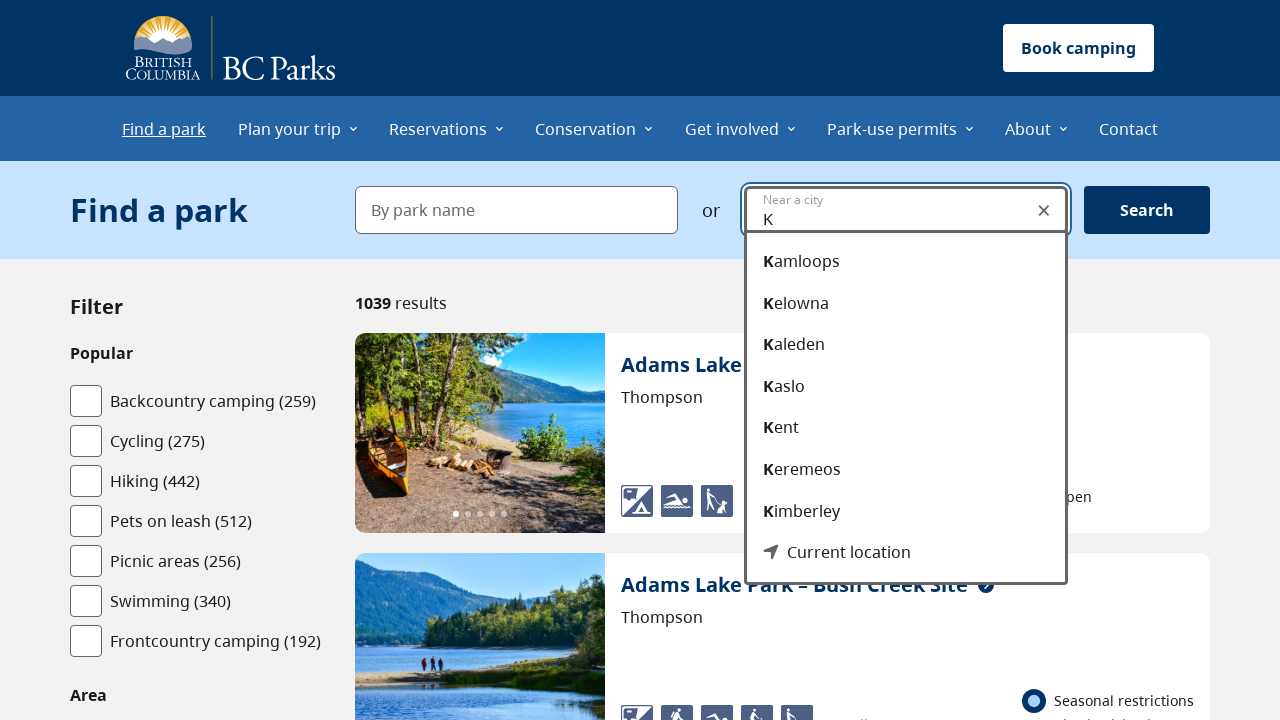

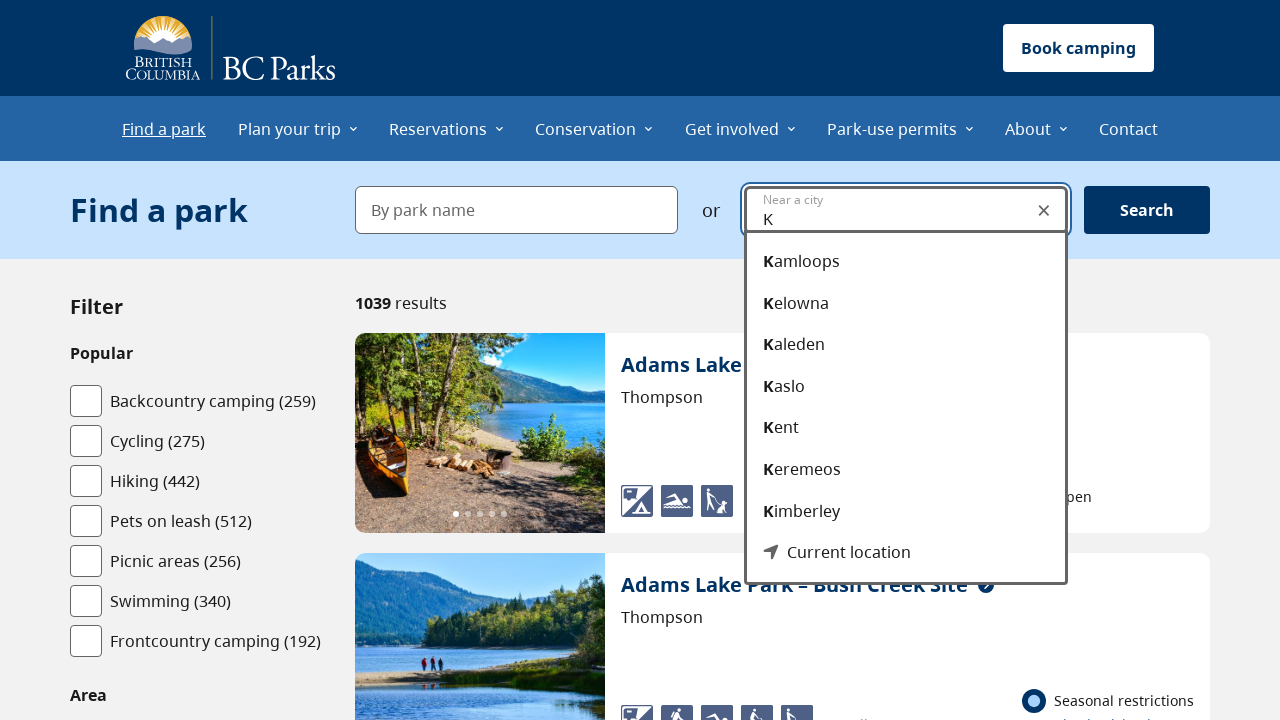